Fills out a multi-step form with randomly generated personal information (name, phone, email), address details (CEP, address, city, state), and payment information (card holder name, card number, expiration date, CVV), then manipulates the DOM by changing all paragraph elements to display "Texto alterado".

Starting URL: https://onfly-rpa-forms-62njbv2kbq-uc.a.run.app/

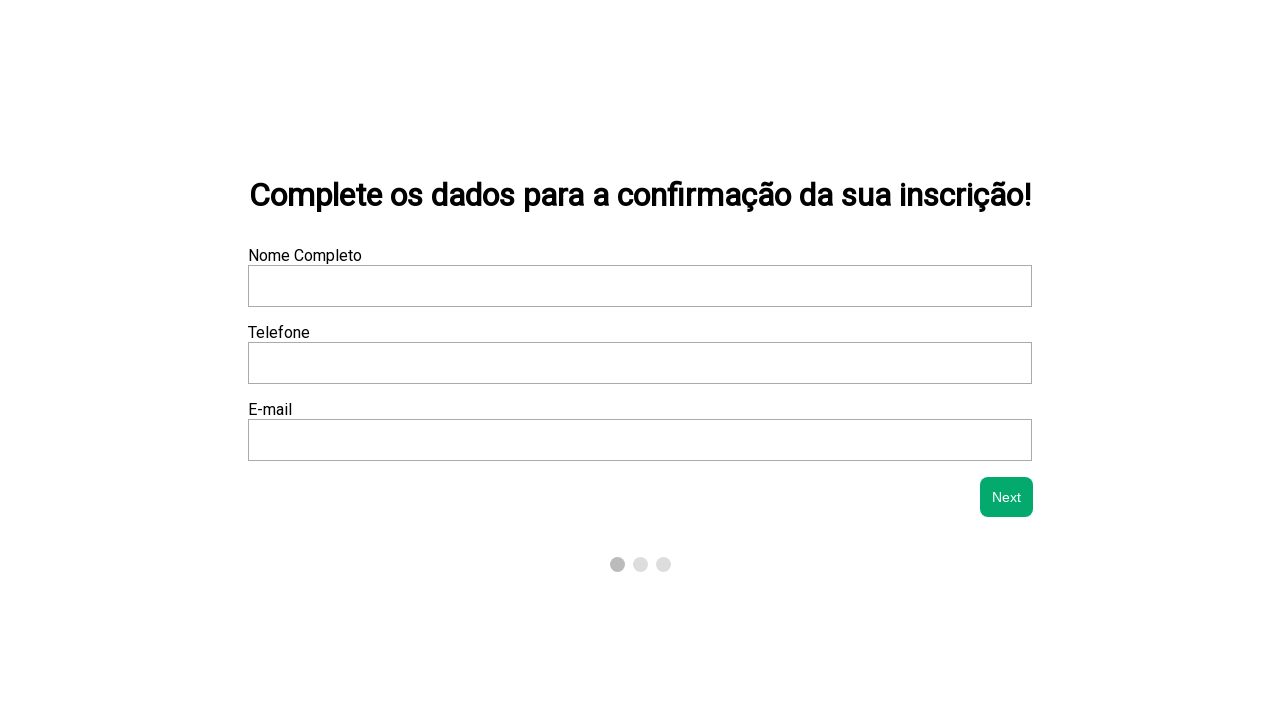

Filled name field with randomly generated name on xpath=/html/body/div/div[2]/form/div[1]/div[1]/input
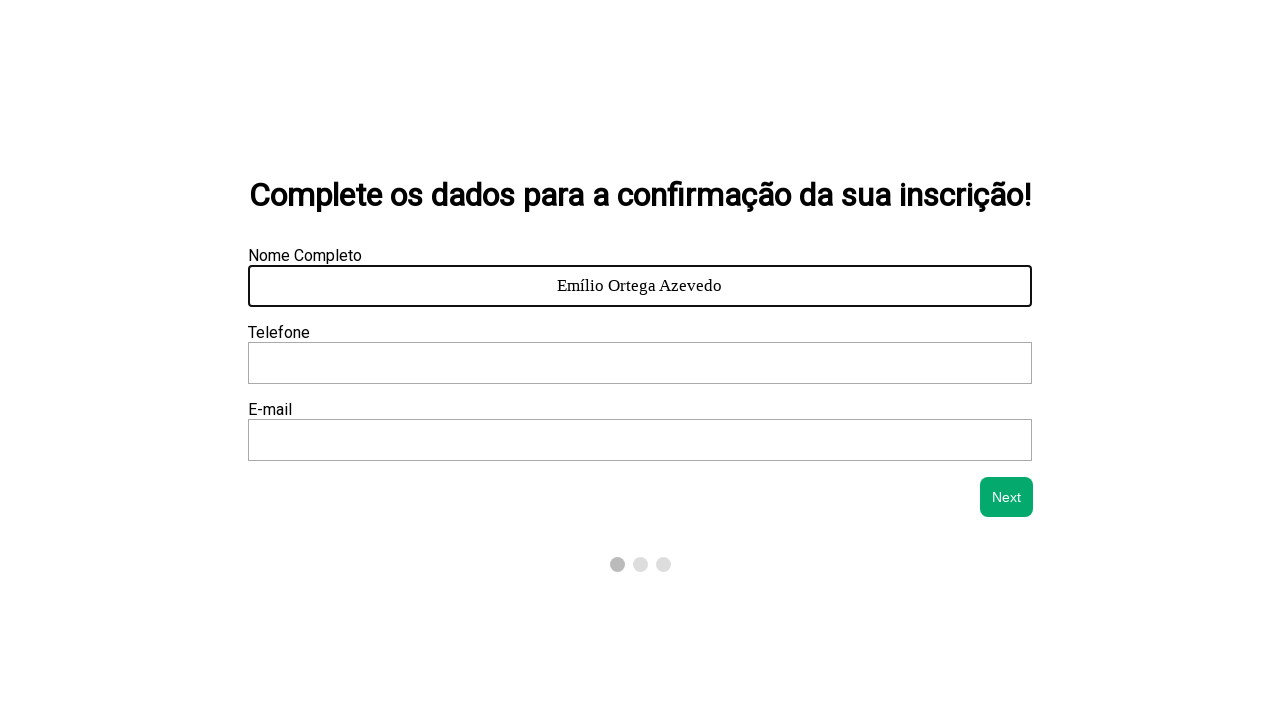

Filled phone number field with randomly generated phone on xpath=/html/body/div/div[2]/form/div[1]/div[2]/input
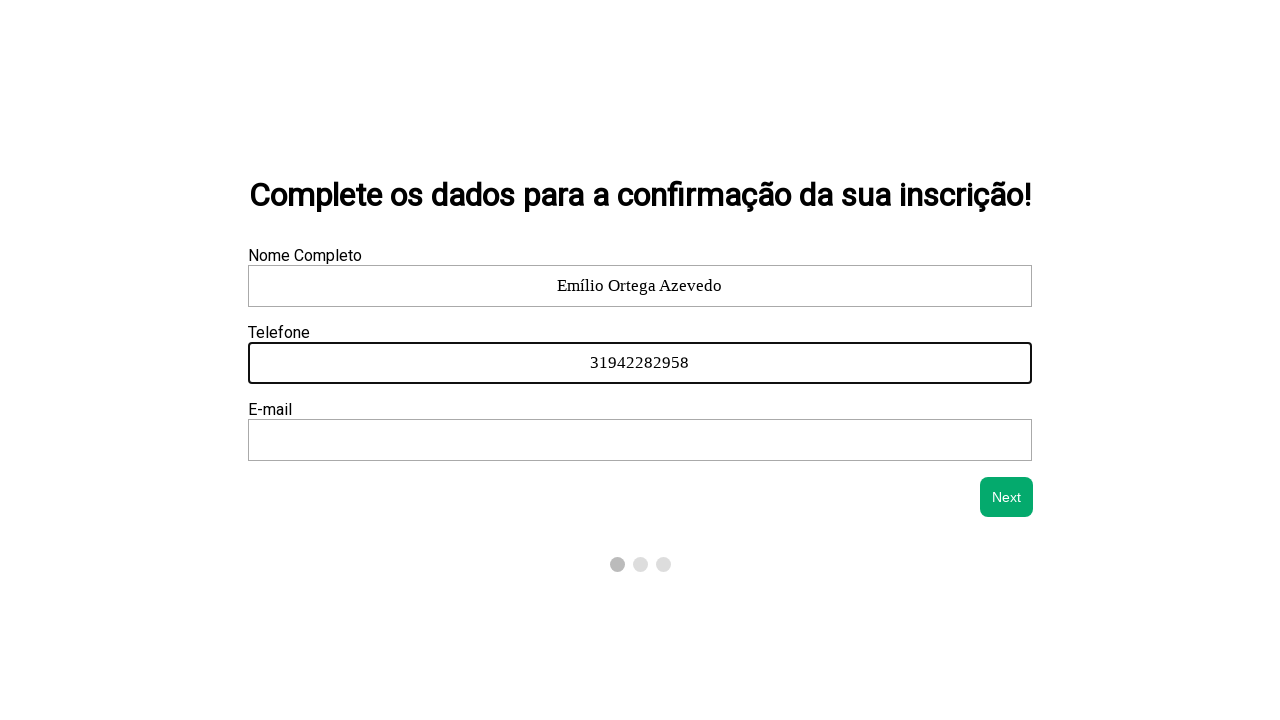

Filled email field on xpath=/html/body/div/div[2]/form/div[1]/div[3]/input
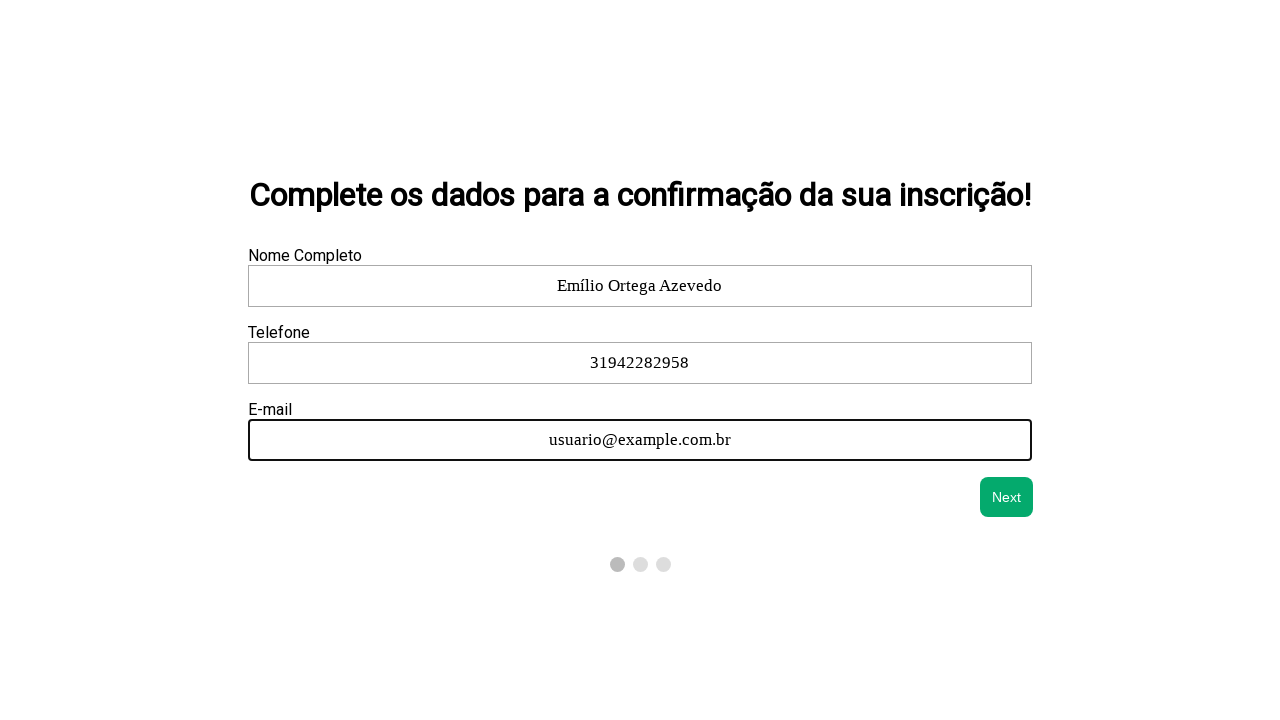

Clicked next button to proceed to address step at (1007, 497) on xpath=/html/body/div/div[2]/form/div[4]/button[2]
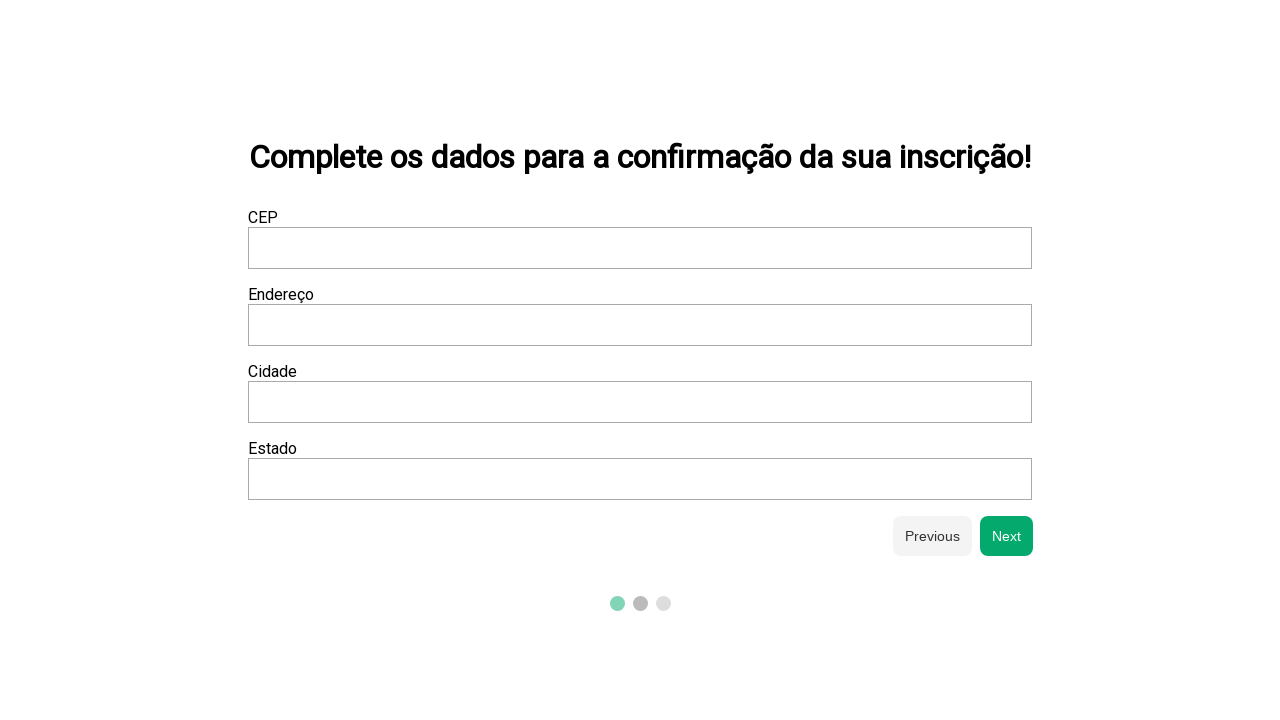

Filled CEP field with randomly selected postal code on xpath=/html/body/div/div[2]/form/div[2]/div[1]/input
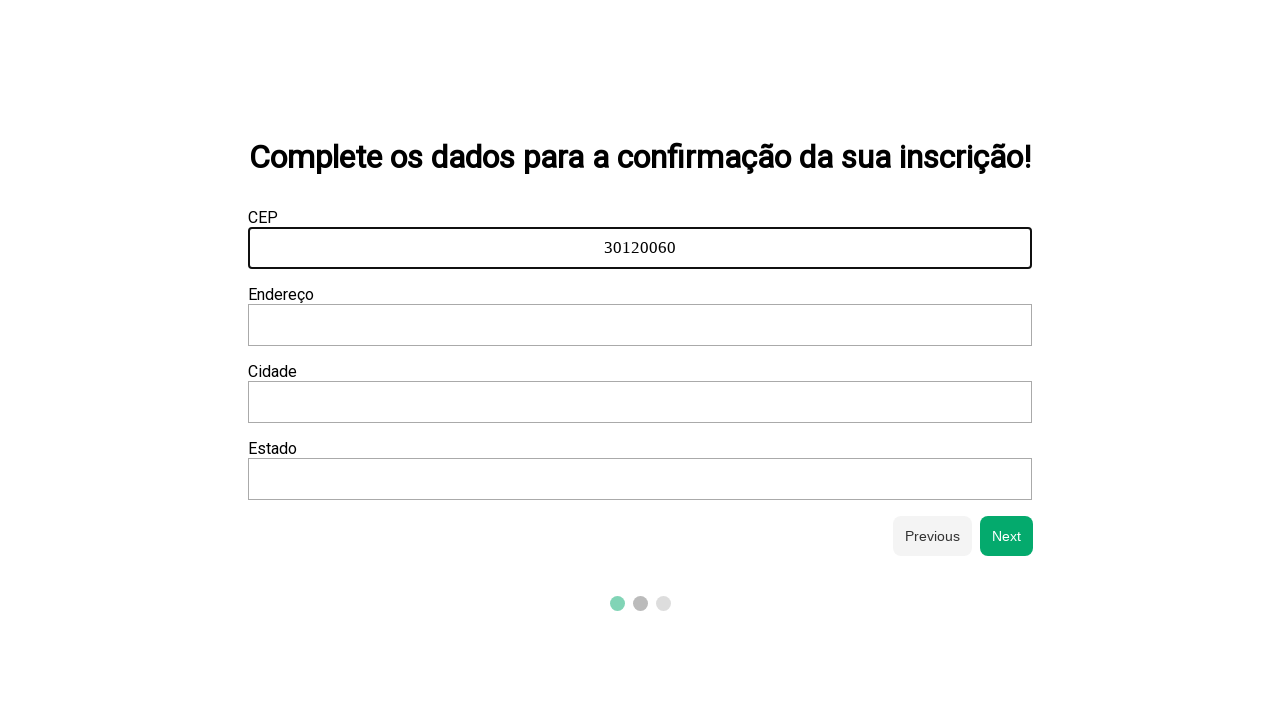

Filled address field with street and randomly generated house number on xpath=/html/body/div/div[2]/form/div[2]/div[2]/input
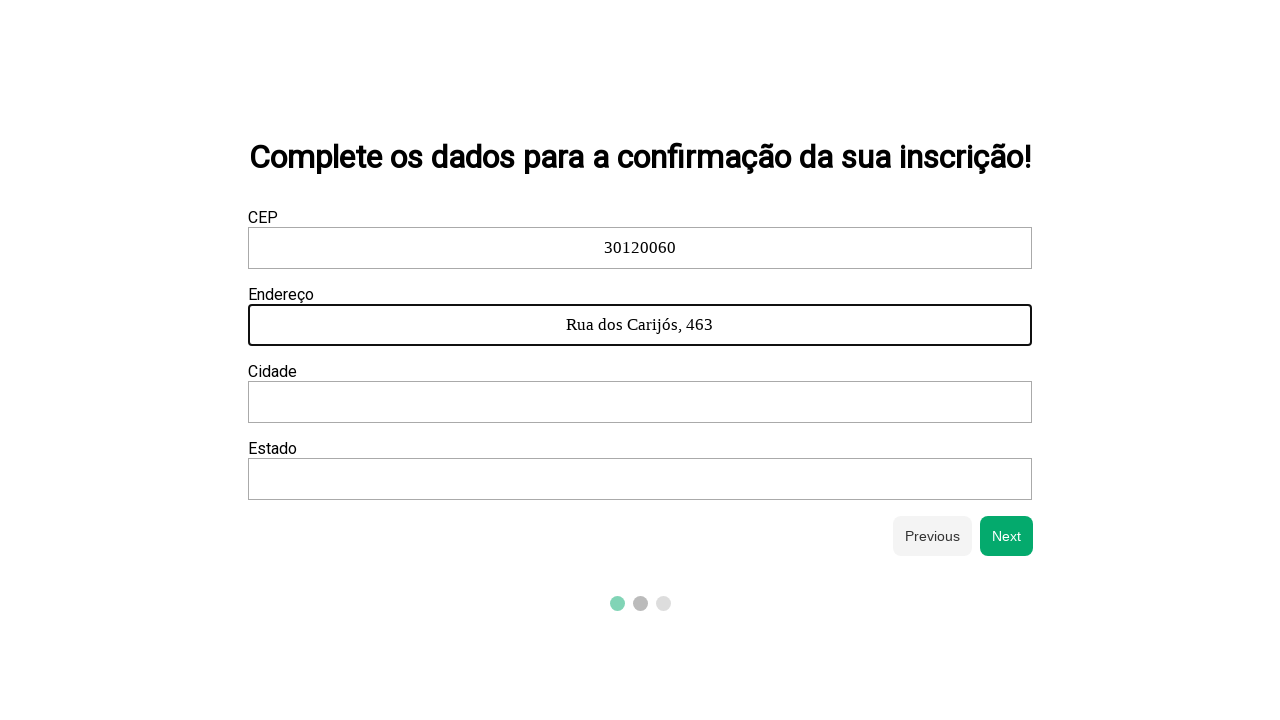

Filled city field with randomly selected city on xpath=/html/body/div/div[2]/form/div[2]/div[3]/input
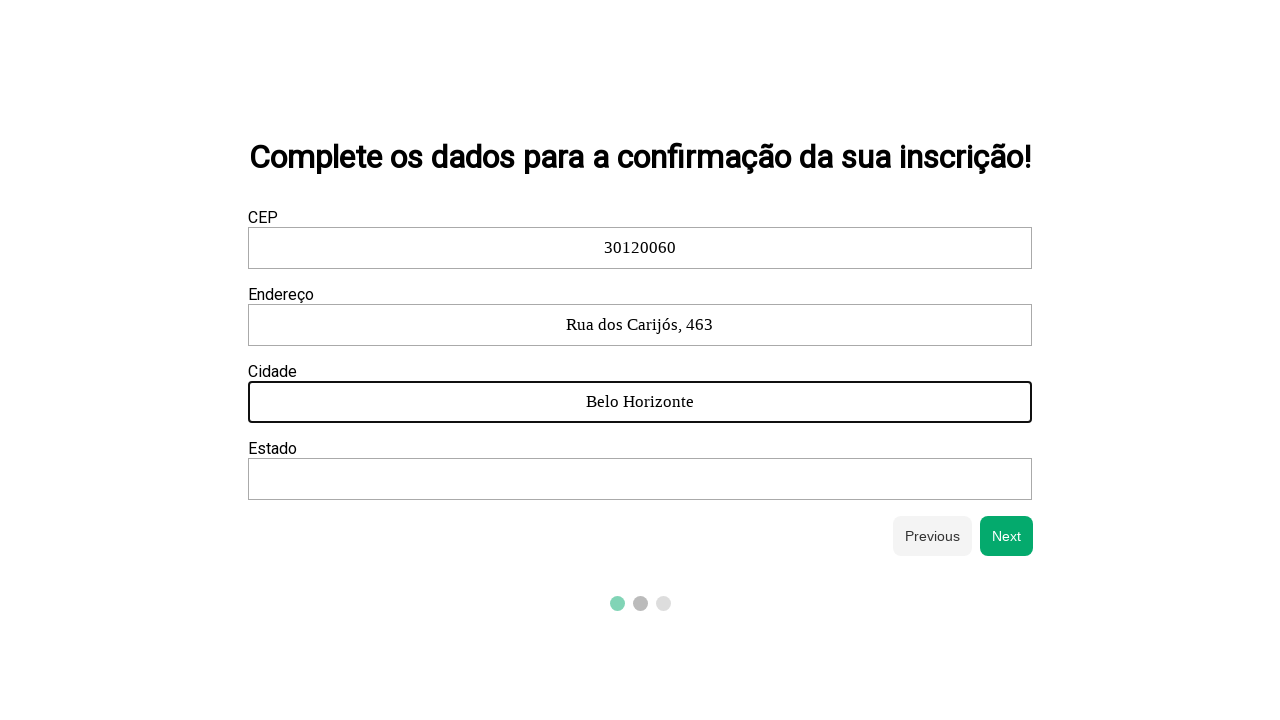

Filled state field with randomly selected state on xpath=/html/body/div/div[2]/form/div[2]/div[4]/input
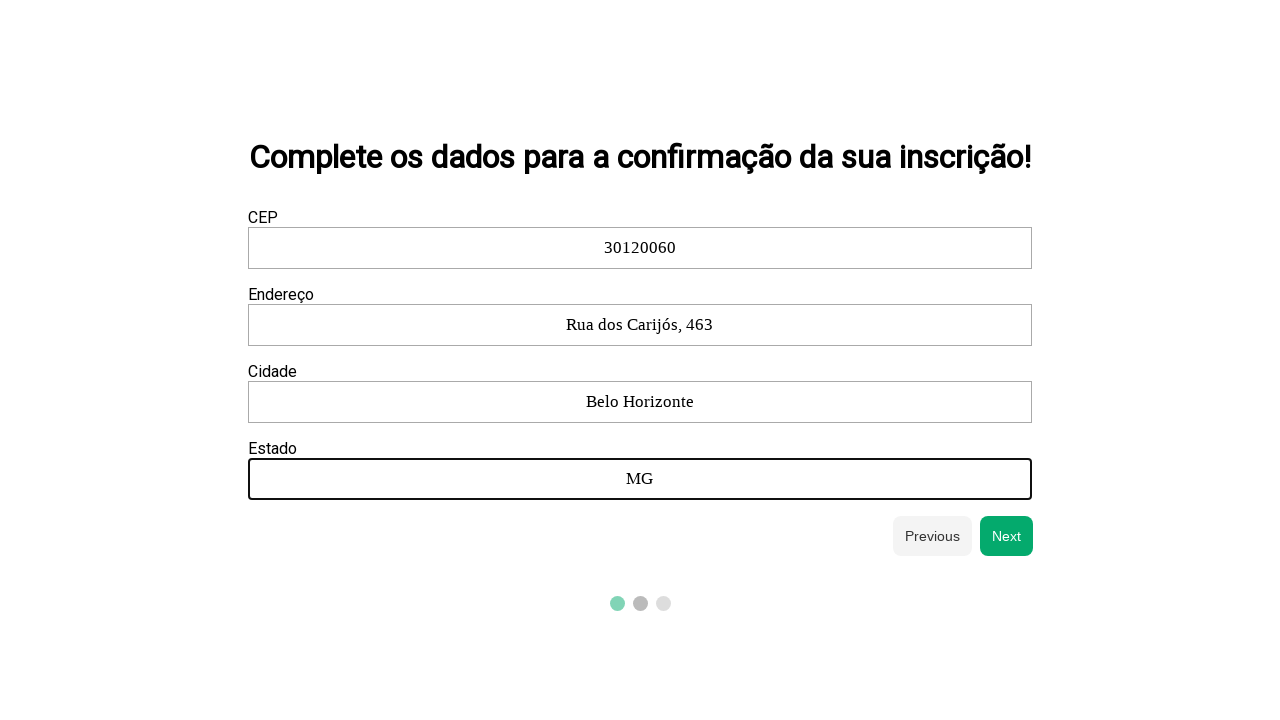

Clicked next button to proceed to payment step at (1007, 536) on xpath=/html/body/div/div[2]/form/div[4]/button[2]
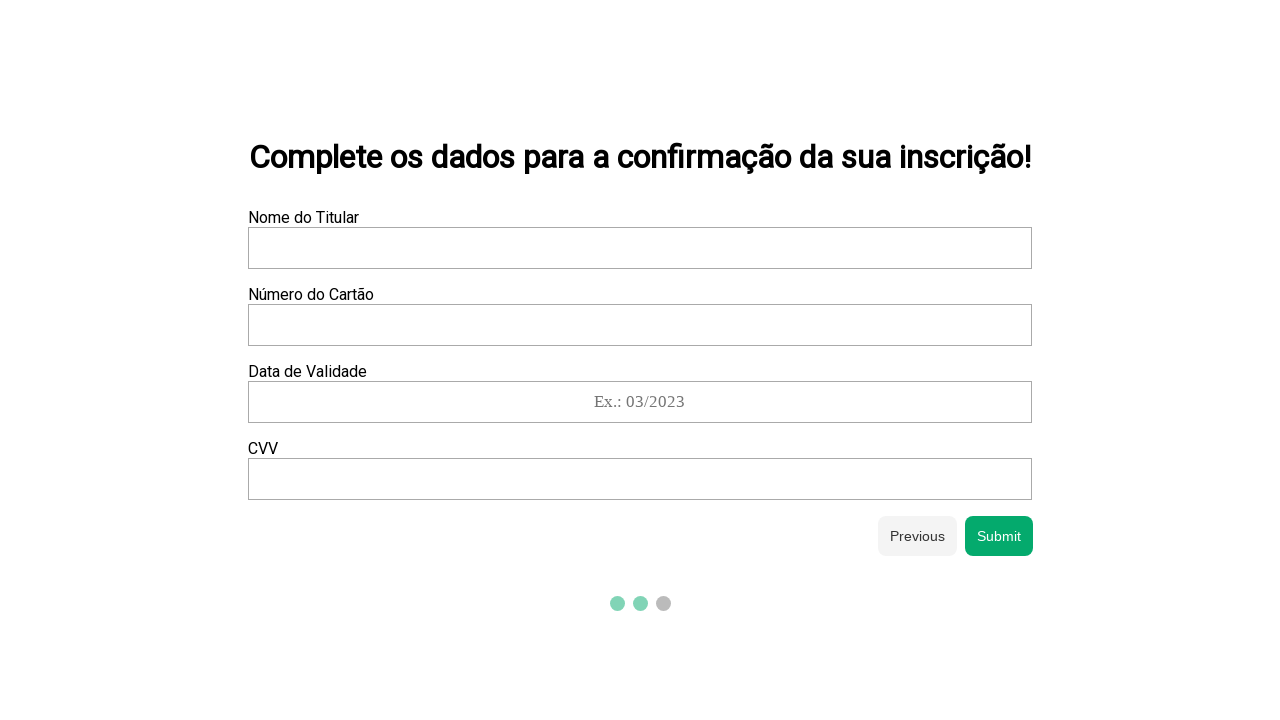

Filled card holder name field on xpath=/html/body/div/div[2]/form/div[3]/div[1]/input
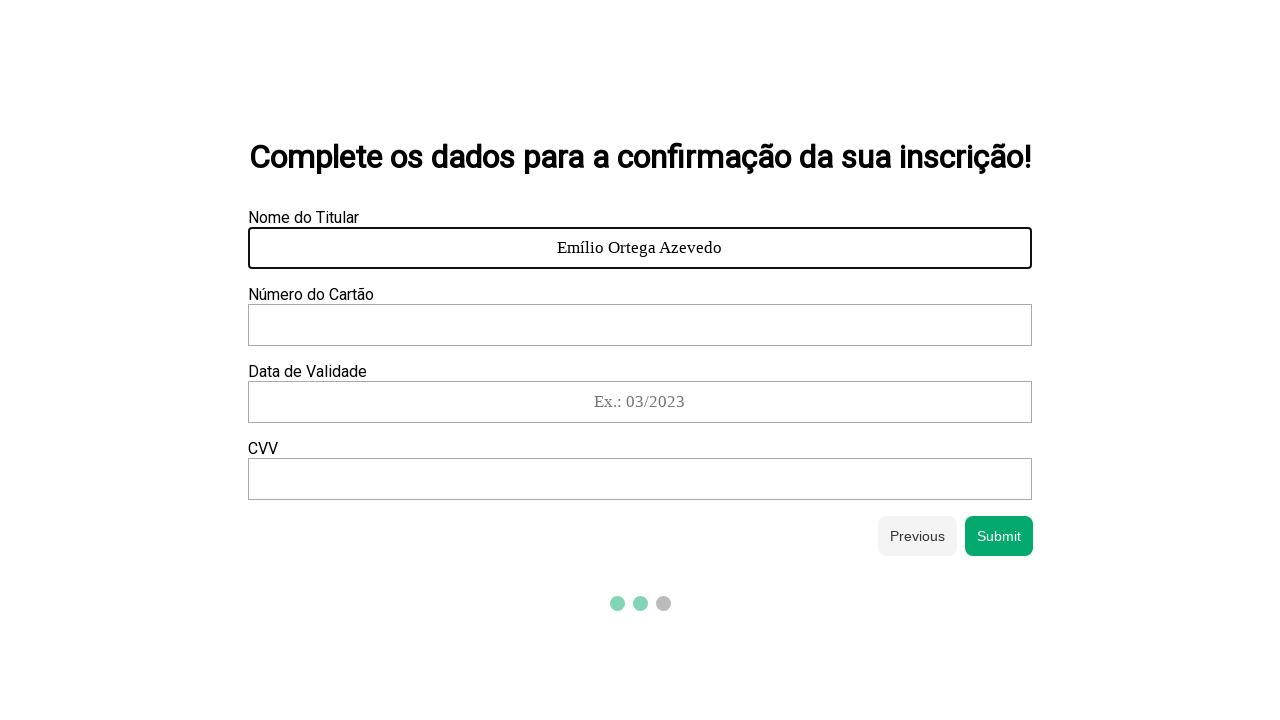

Filled card number field with randomly generated card number on xpath=/html/body/div/div[2]/form/div[3]/div[2]/input
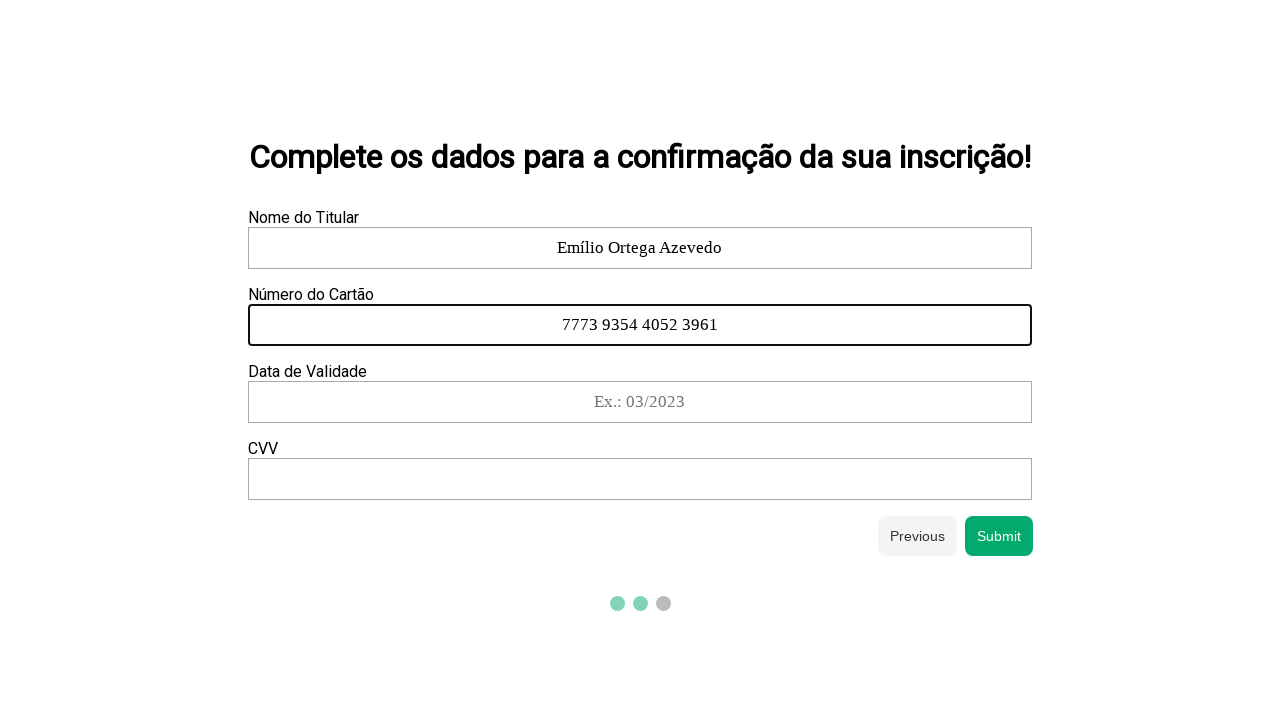

Filled expiration date field with randomly generated date on xpath=/html/body/div/div[2]/form/div[3]/div[3]/input
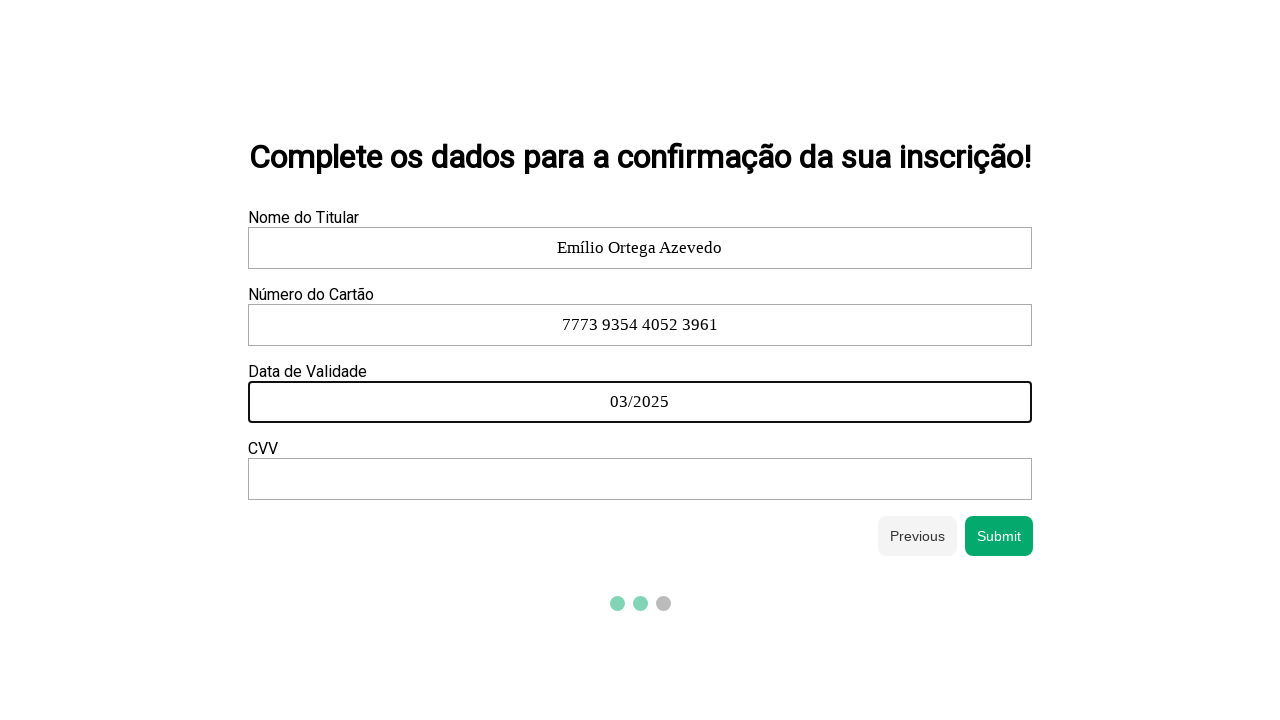

Filled CVV field with randomly generated security code on xpath=/html/body/div/div[2]/form/div[3]/div[4]/input
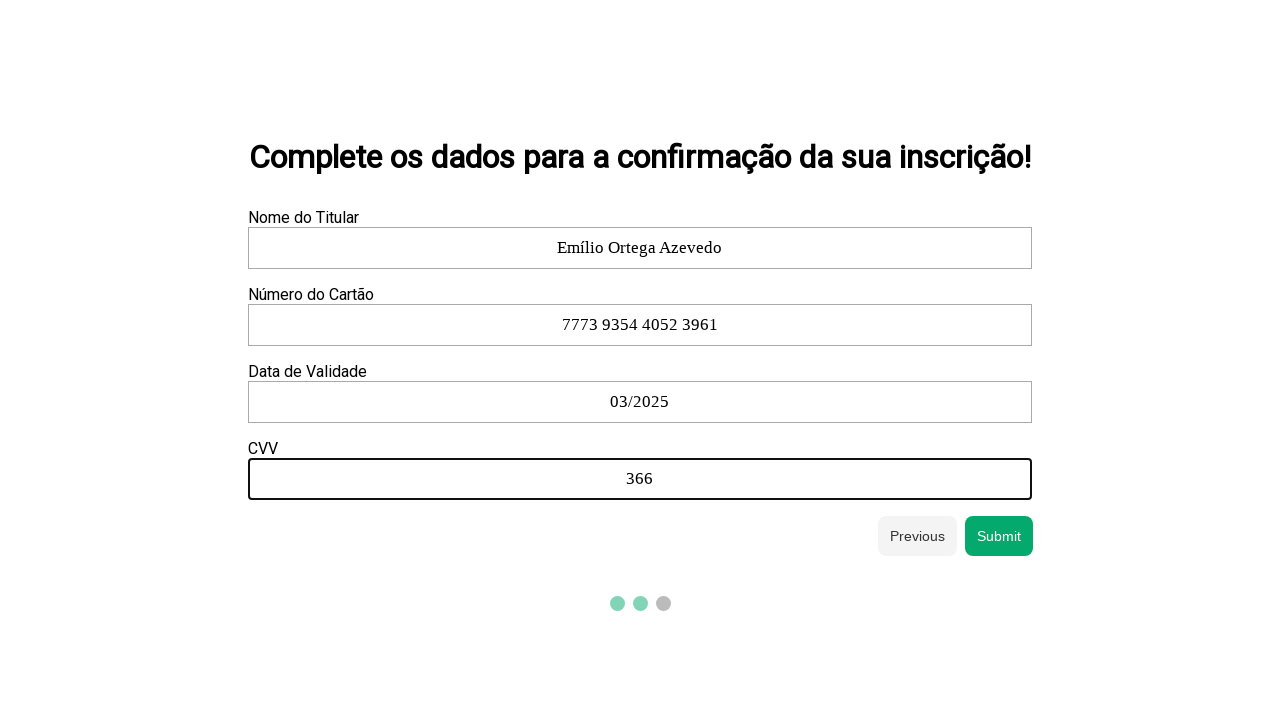

Clicked submit button to complete form submission at (999, 536) on xpath=/html/body/div/div[2]/form/div[4]/button[2]
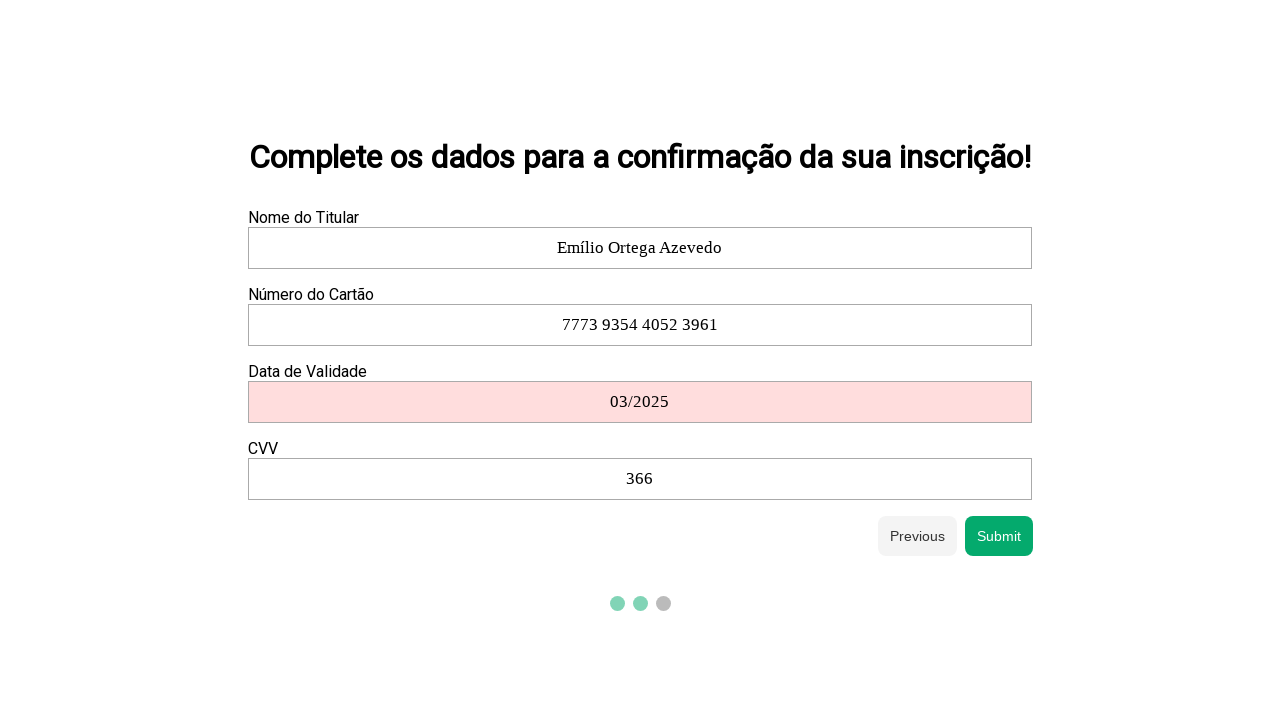

Modified all paragraph elements to display 'Texto alterado'
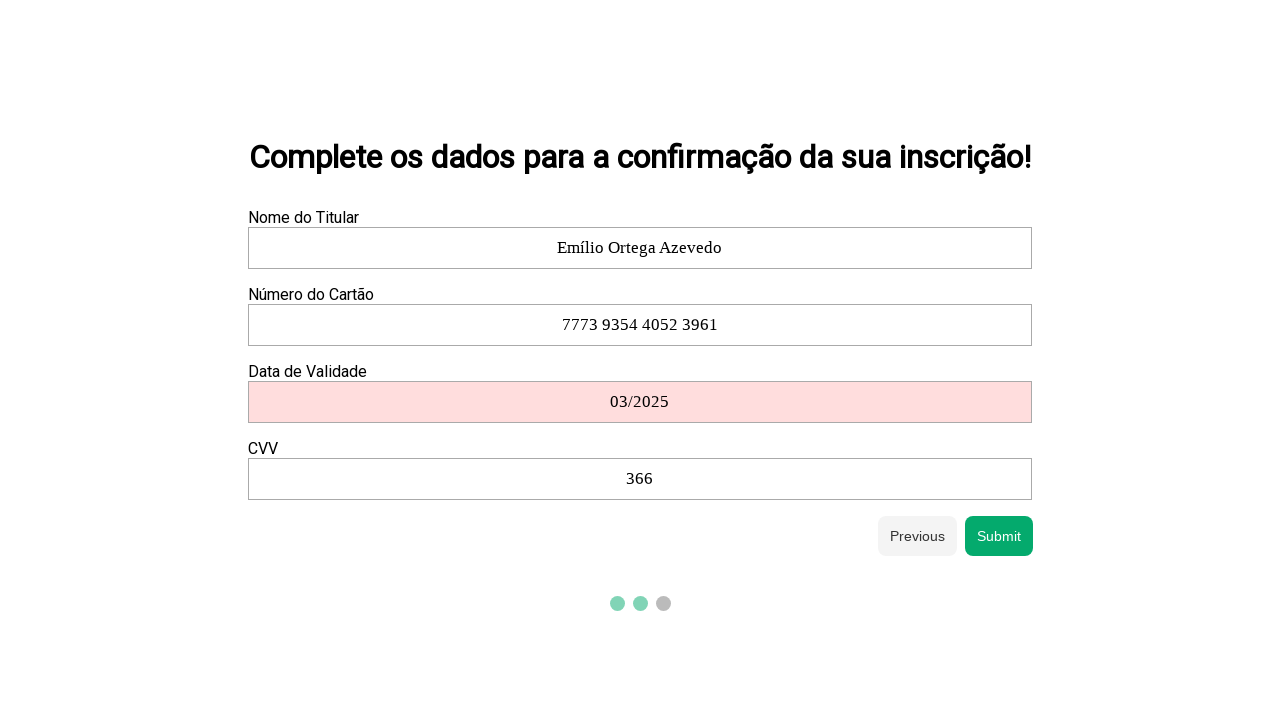

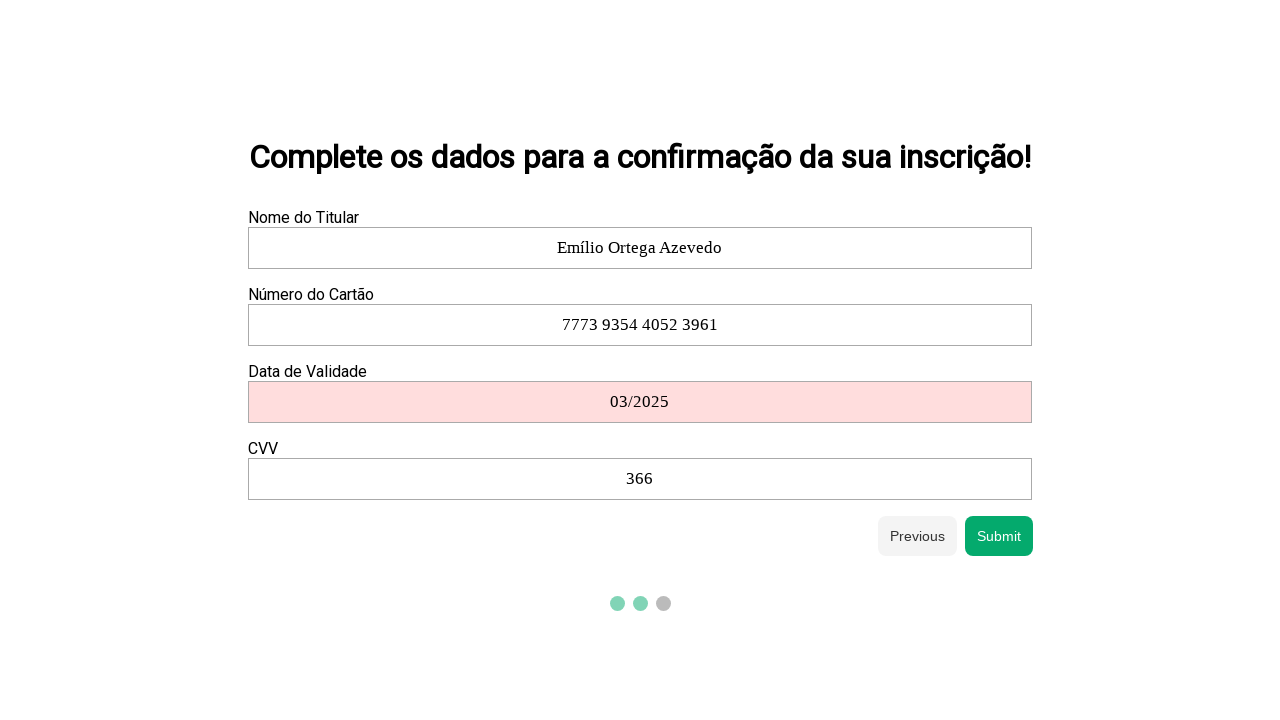